Tests text box input by entering text, clearing it, and entering different text to verify the text input field accepts input correctly

Starting URL: https://kristinek.github.io/site/examples/actions

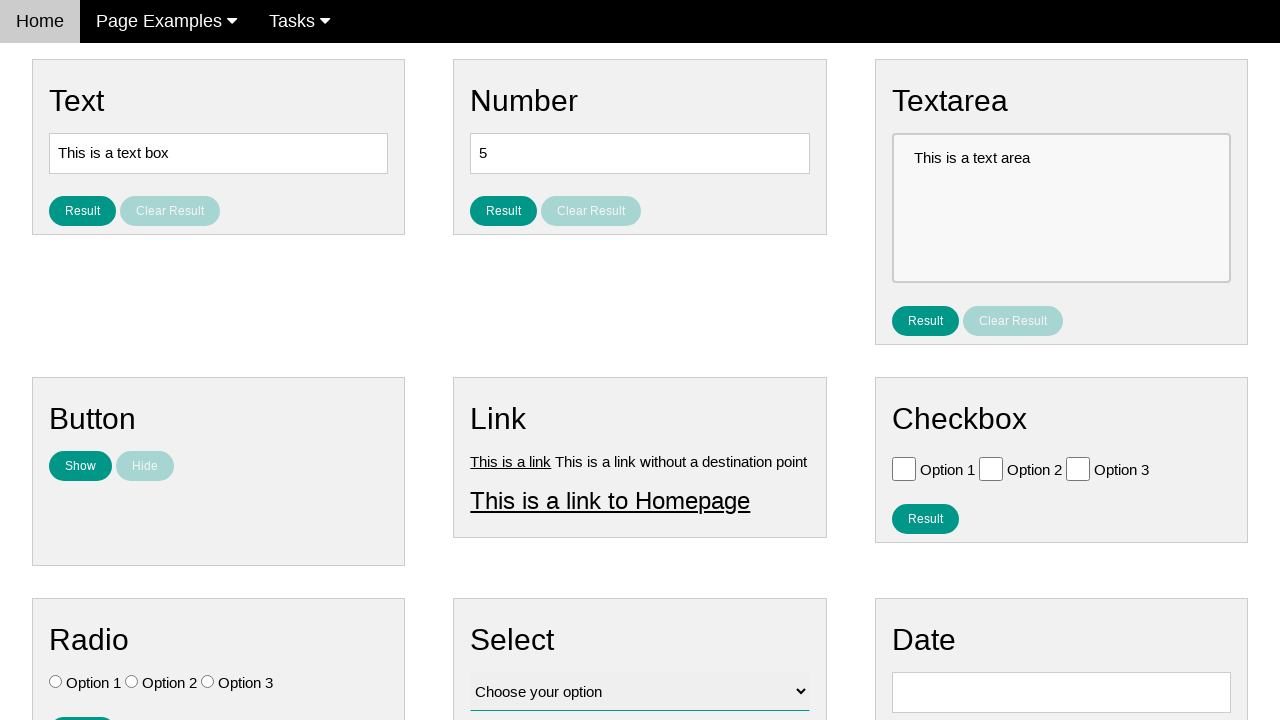

Navigated to text input actions example page
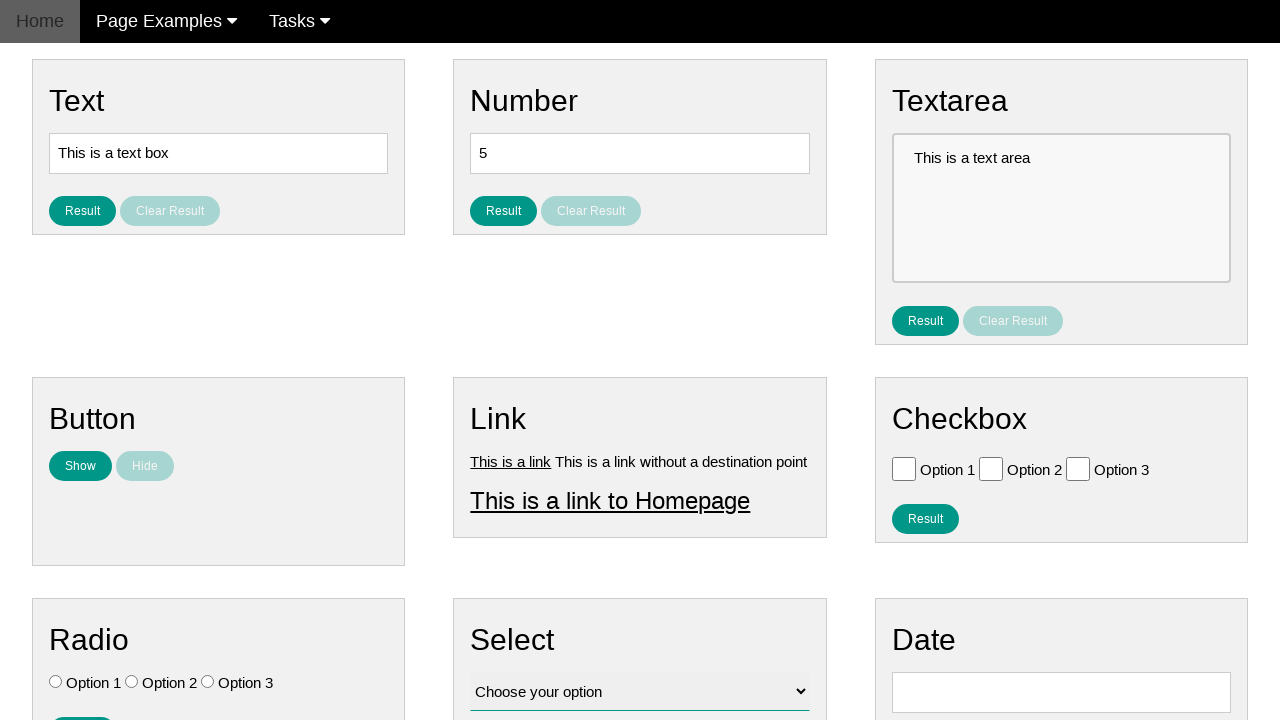

Located text input element with id 'text'
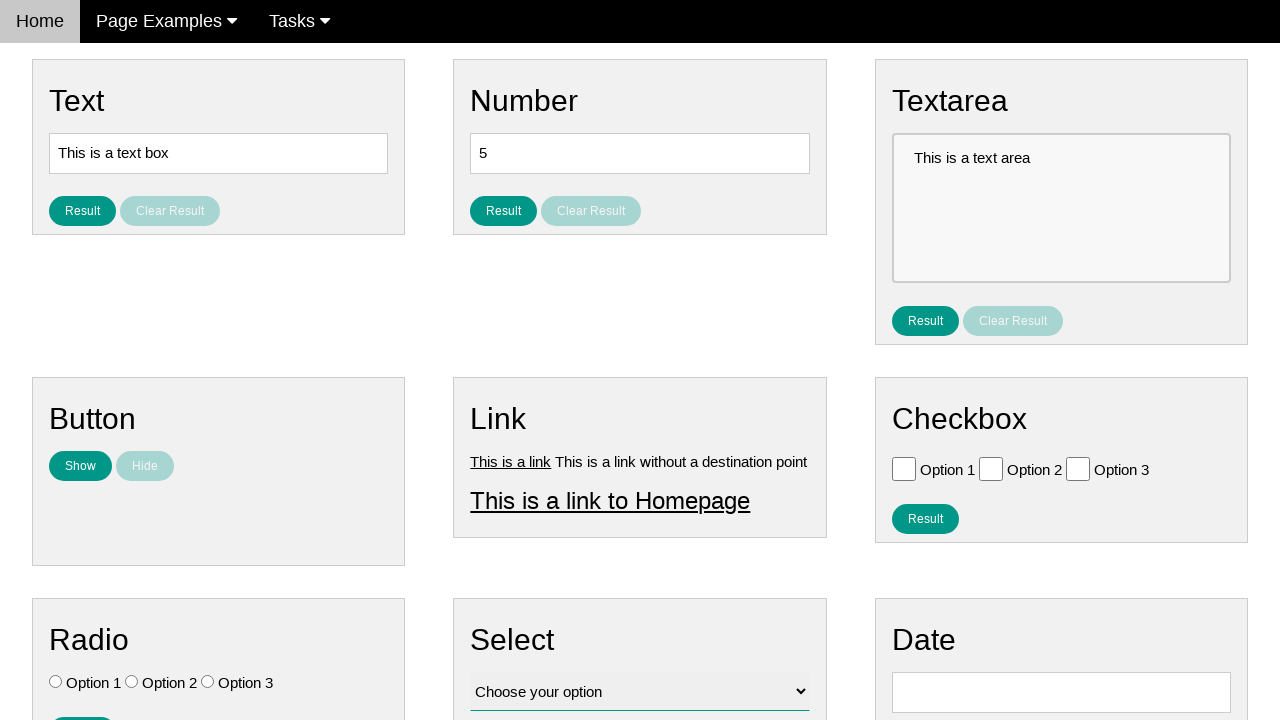

Entered 'some keys' into text input field on #text
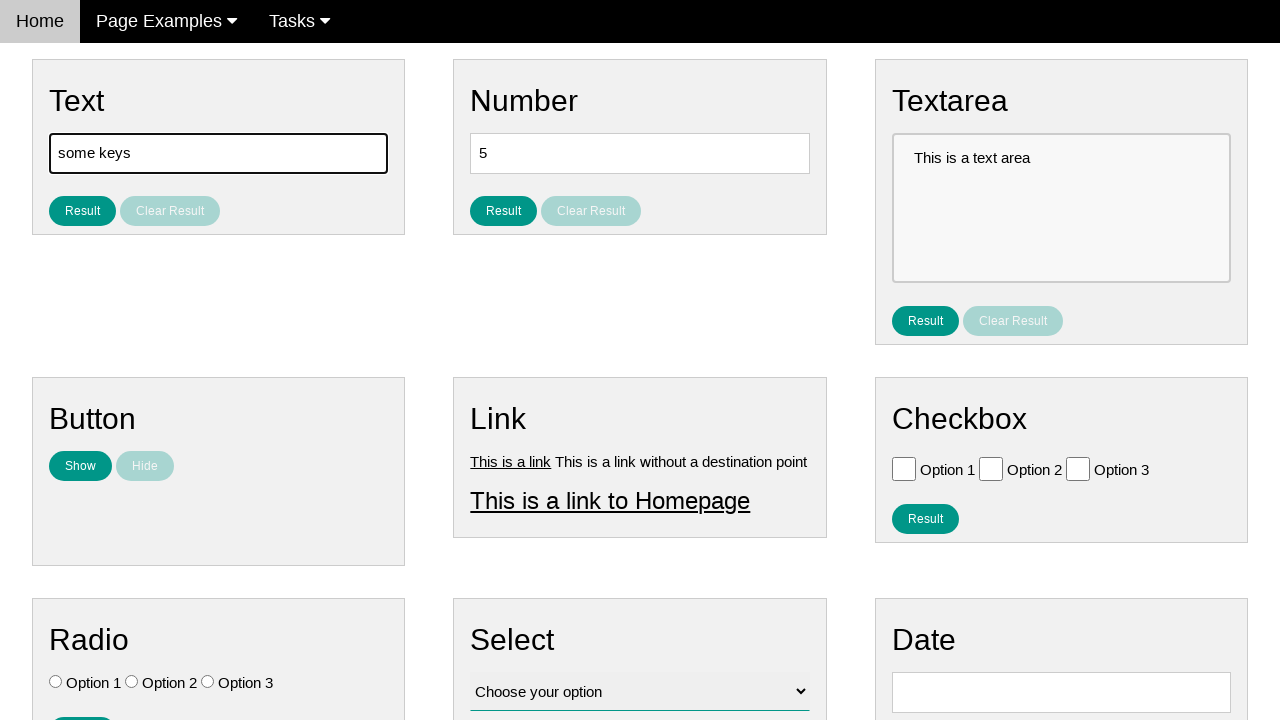

Verified text input contains 'some keys'
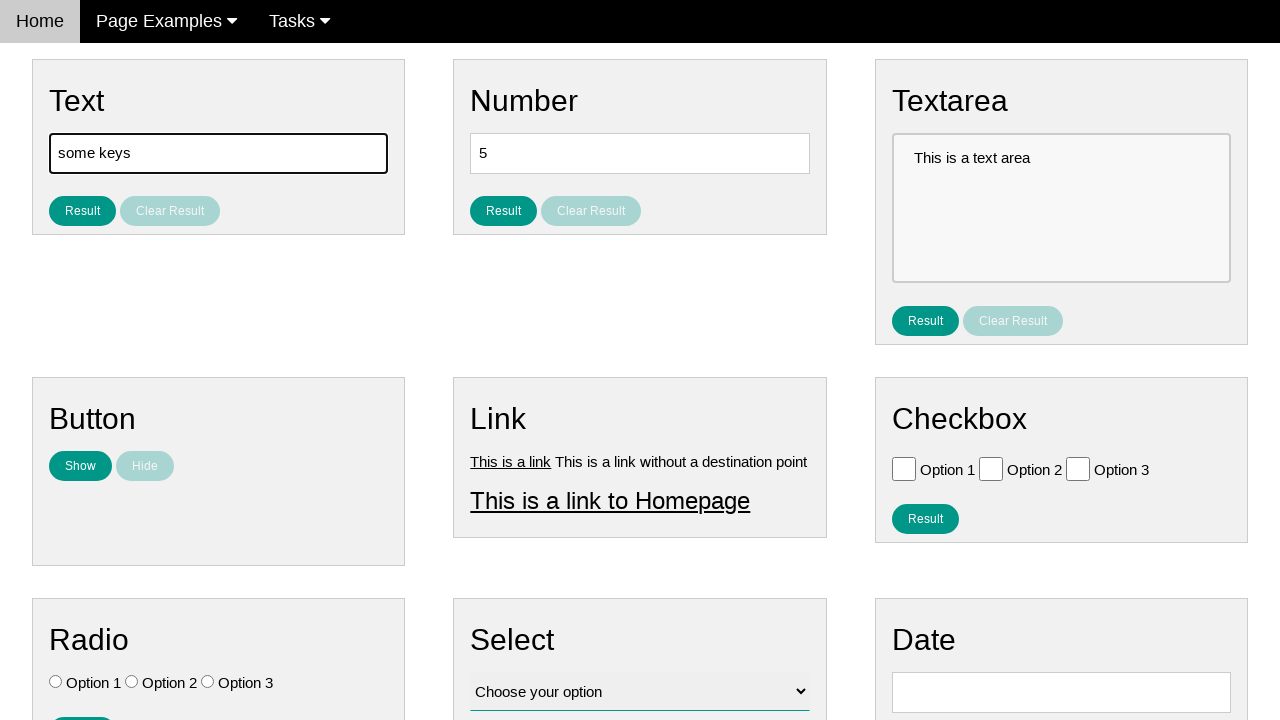

Cleared text input field on #text
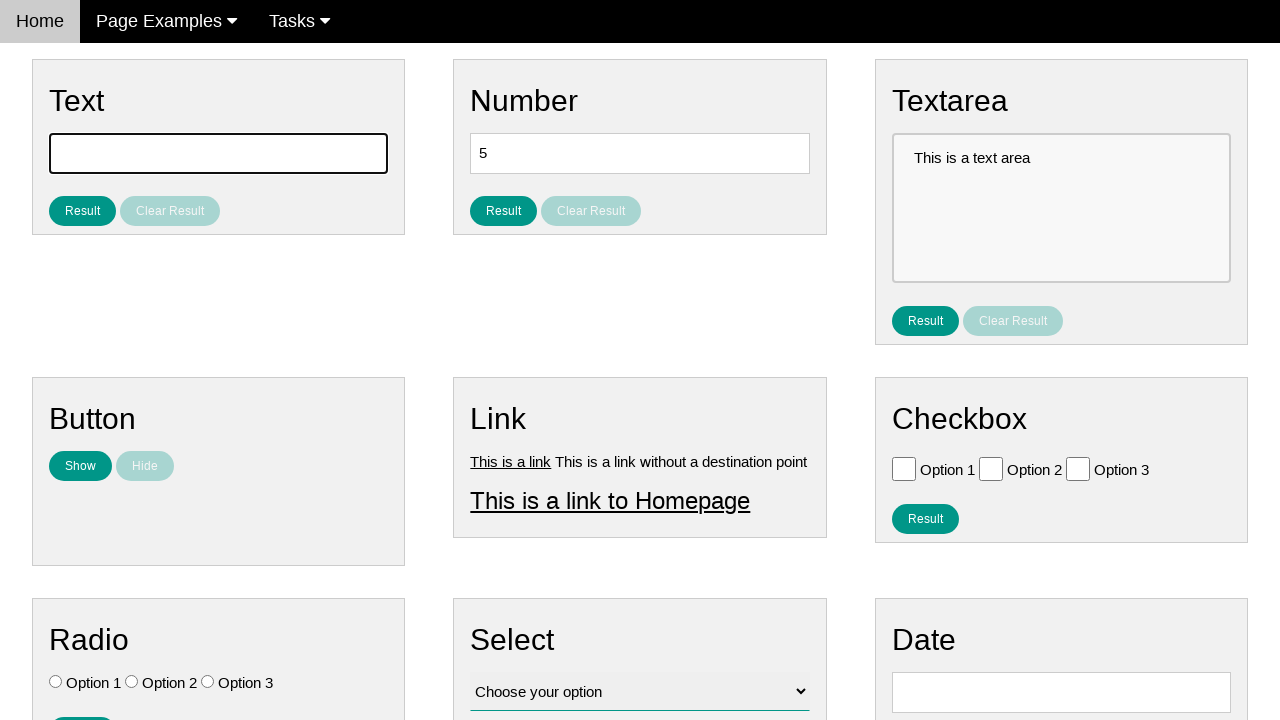

Entered 'To be or not to be' into text input field on #text
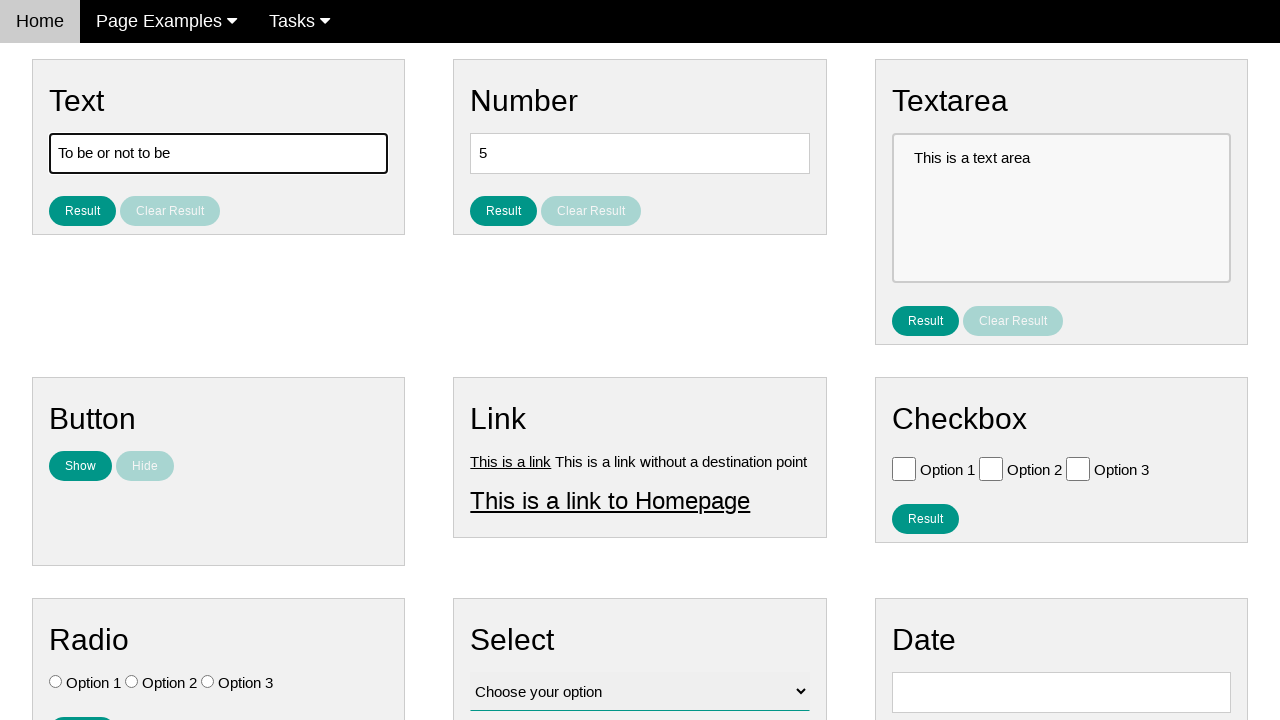

Verified text input contains 'To be or not to be'
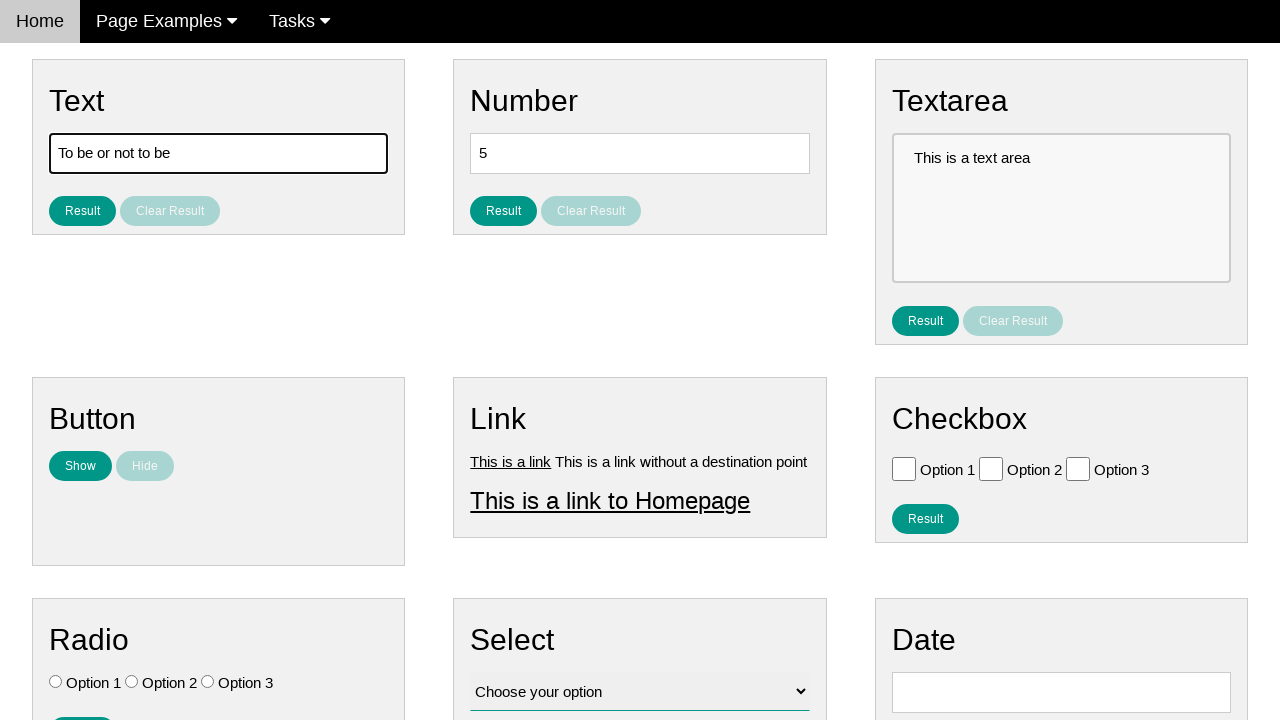

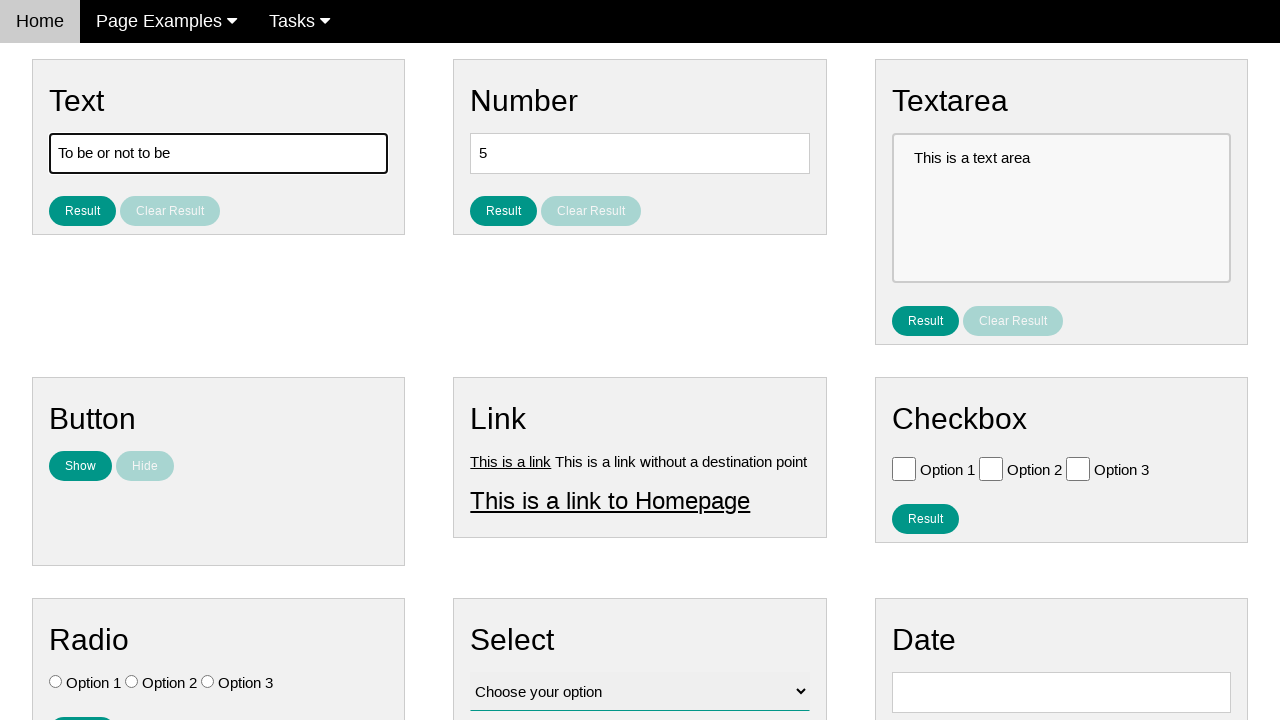